Tests various UI interactions including visibility toggling of elements, accepting browser dialogs/alerts, hover functionality, and iframe interactions on a practice automation site.

Starting URL: https://rahulshettyacademy.com/AutomationPractice/

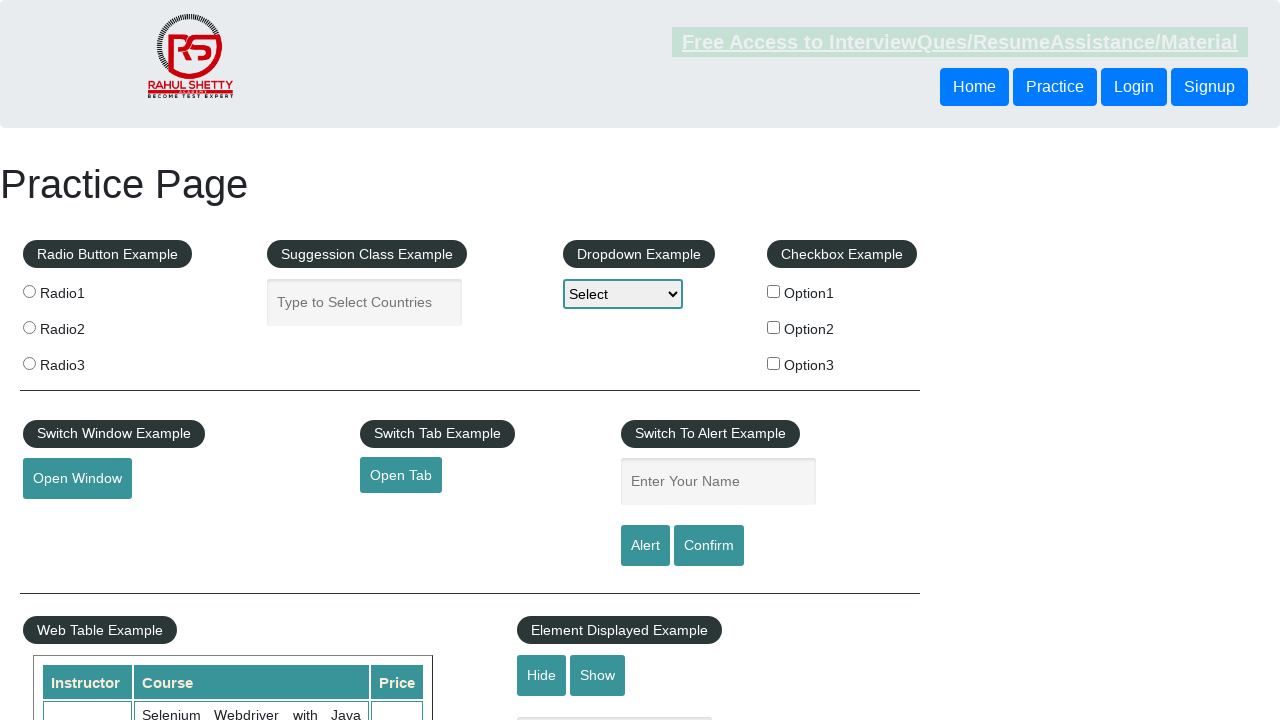

Verified text element is visible
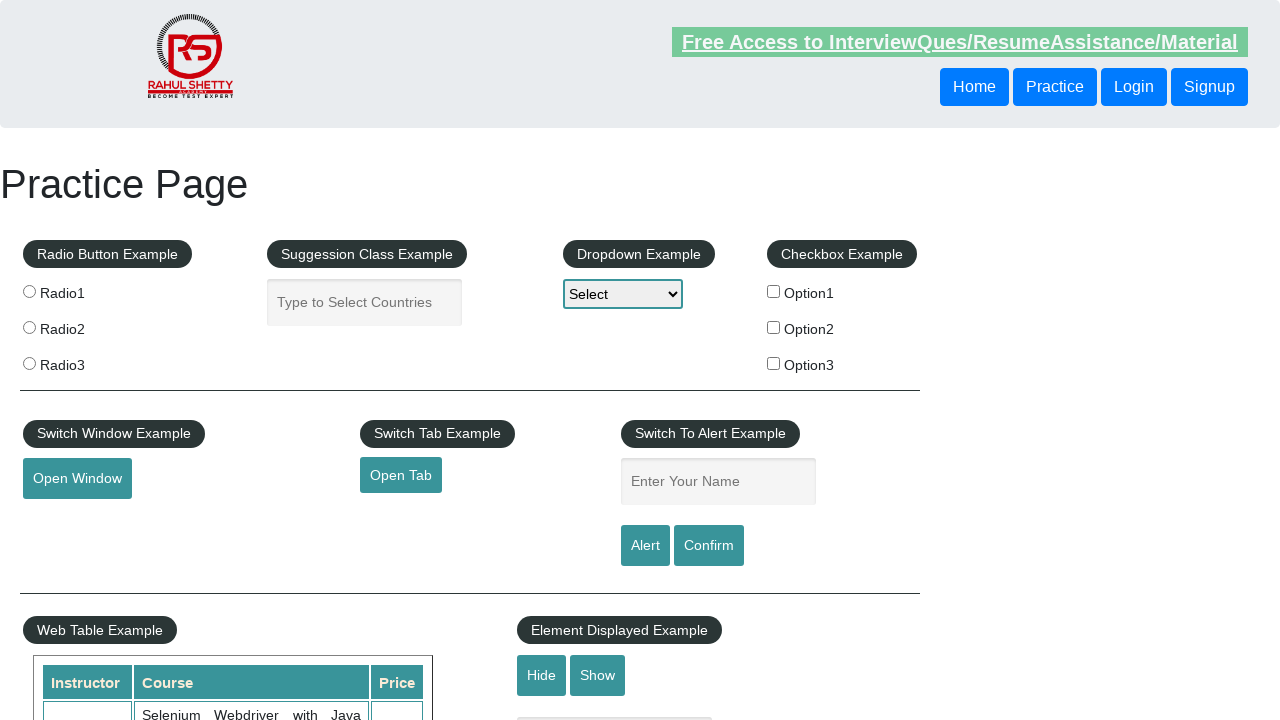

Clicked hide button to hide text element at (542, 675) on #hide-textbox
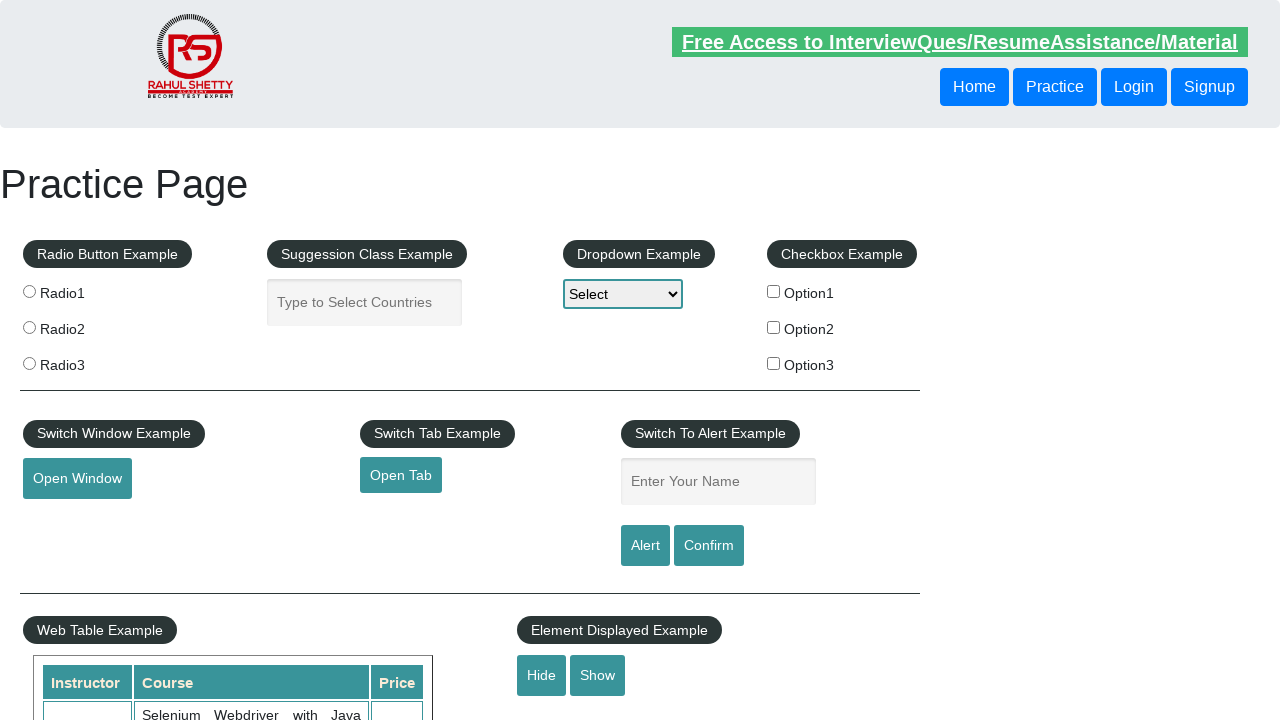

Verified text element is now hidden
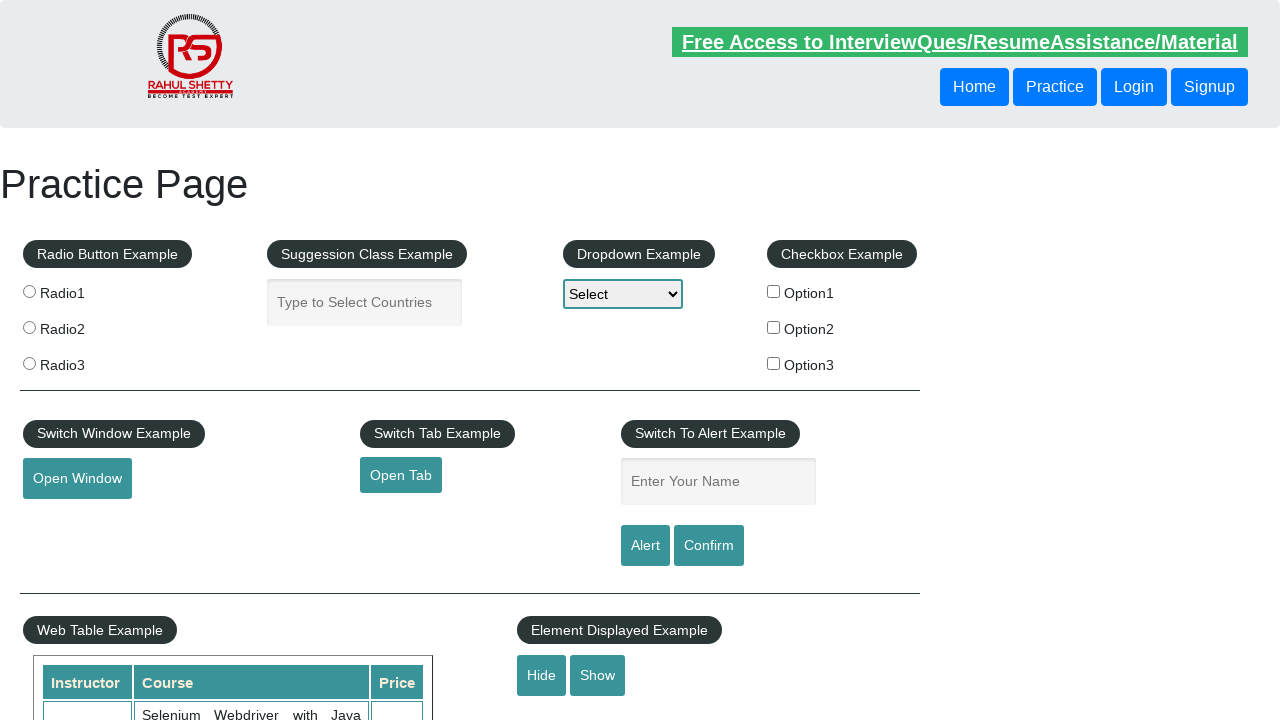

Set up dialog handler to accept browser alerts
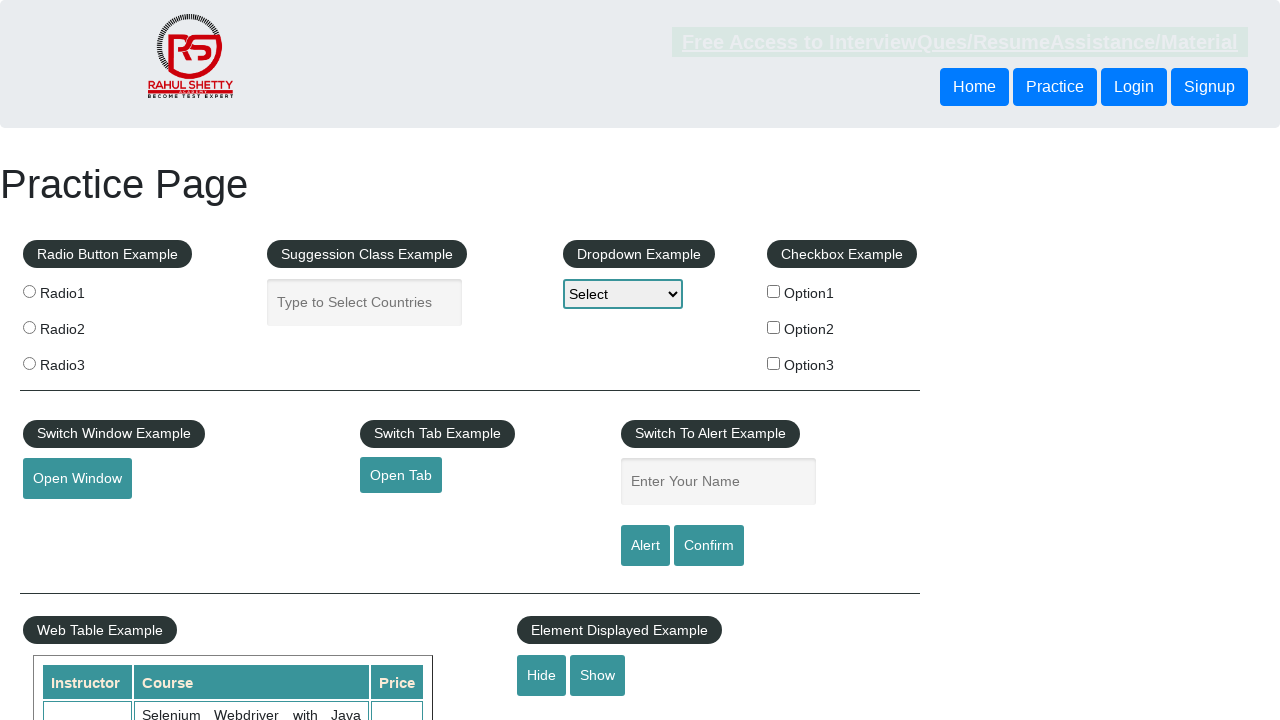

Clicked confirm button which triggered an alert at (709, 546) on #confirmbtn
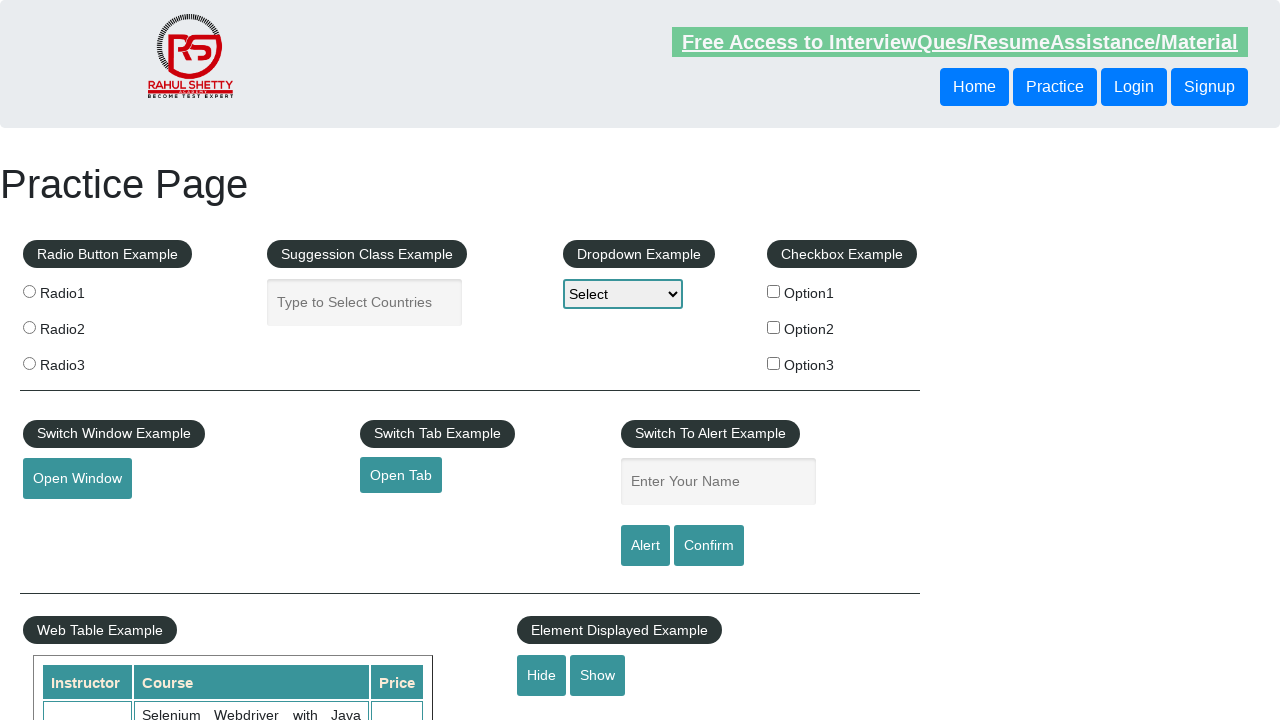

Hovered over mouse hover element to reveal submenu at (83, 361) on #mousehover
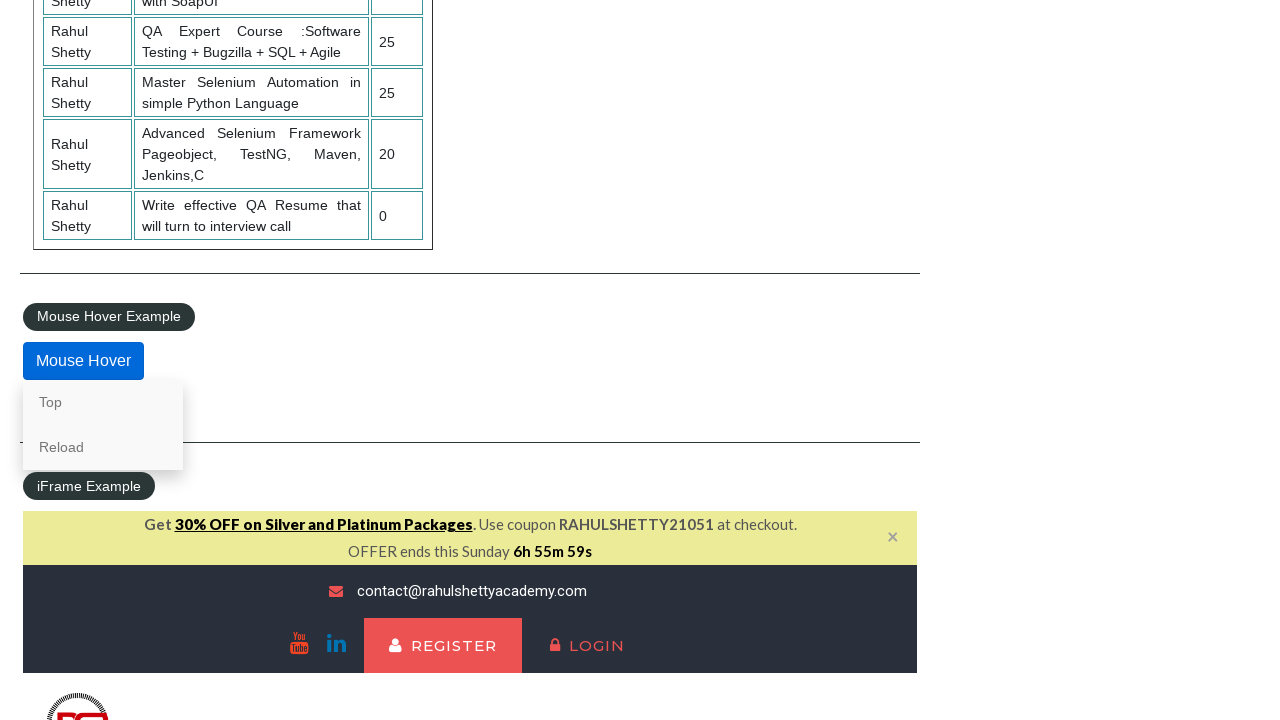

Clicked lifetime access link in iframe at (307, 360) on #courses-iframe >> internal:control=enter-frame >> li > a[href*="lifetime-access
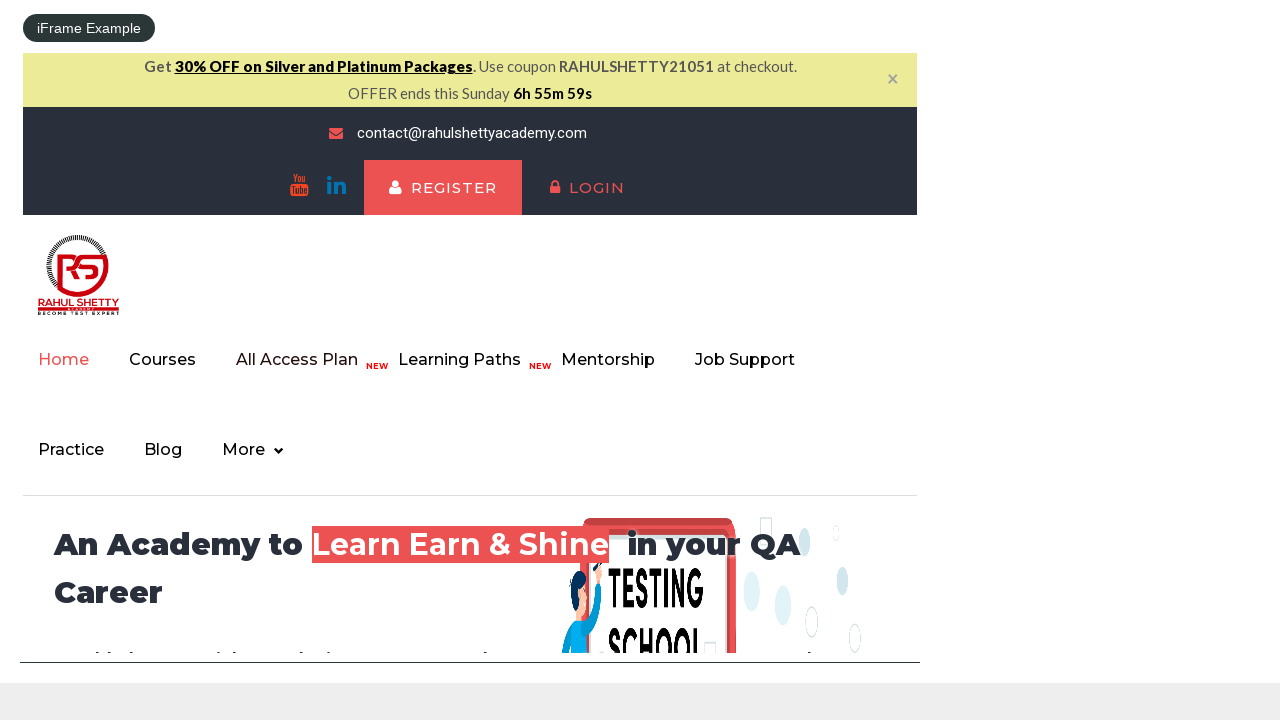

Verified heading text content loaded in iframe
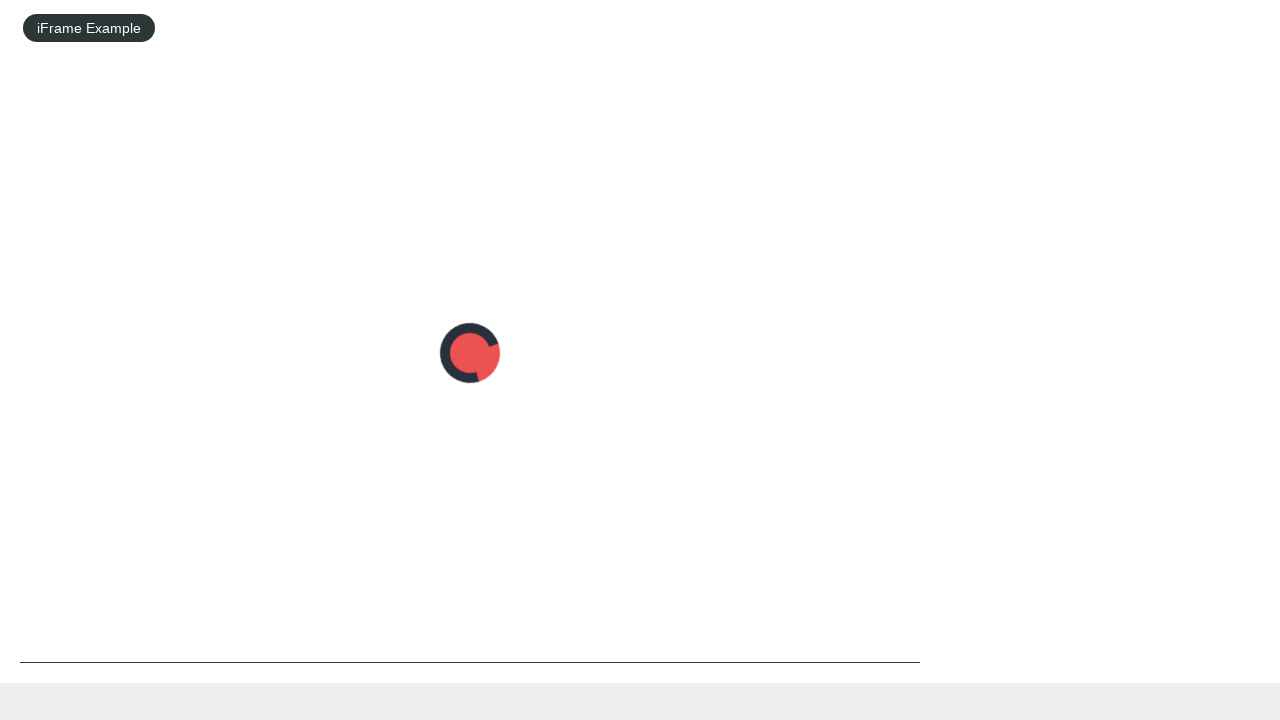

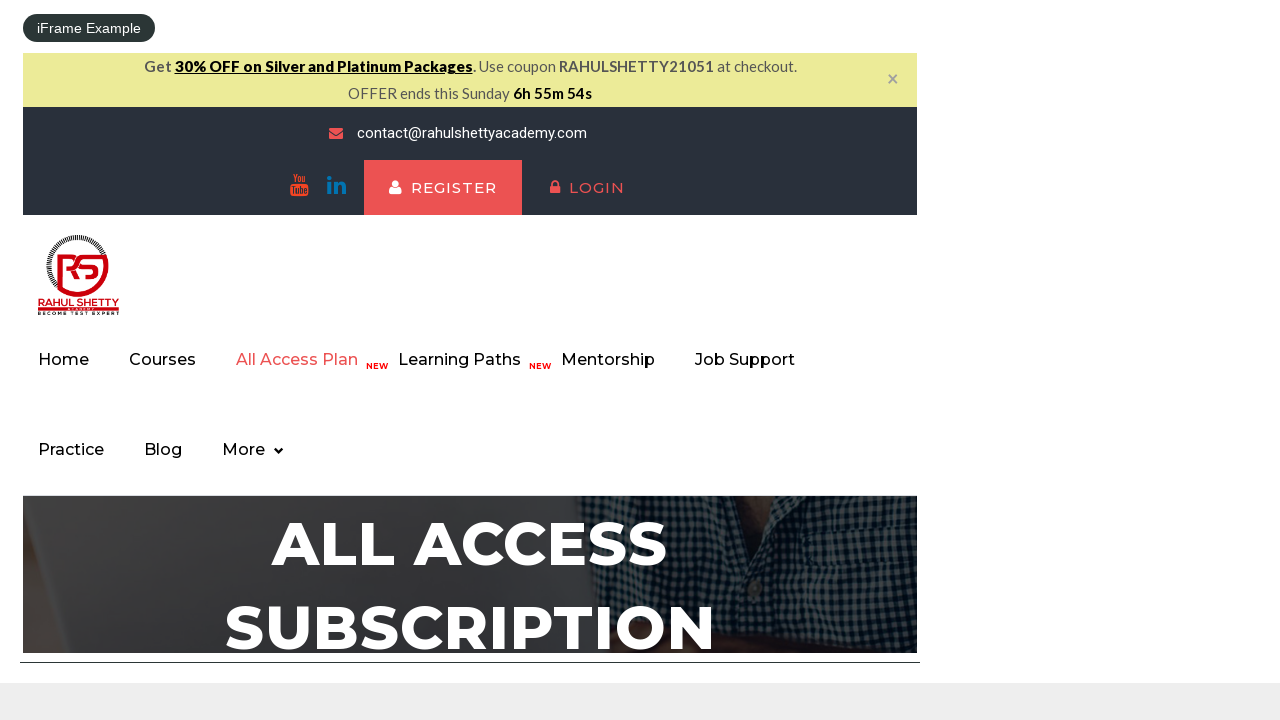